Tests hover functionality by hovering over three images and verifying that the corresponding user names are displayed for each image.

Starting URL: https://practice.cydeo.com/hovers

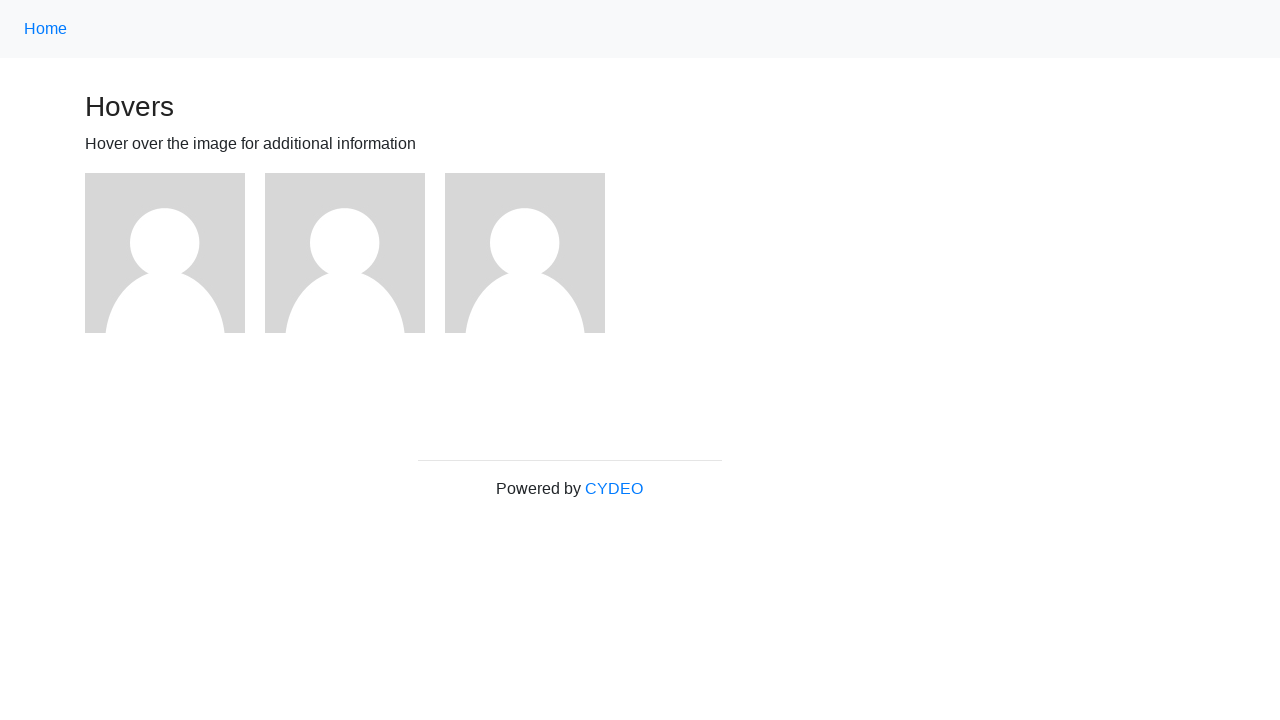

Hovered over first image at (165, 253) on (//img)[1]
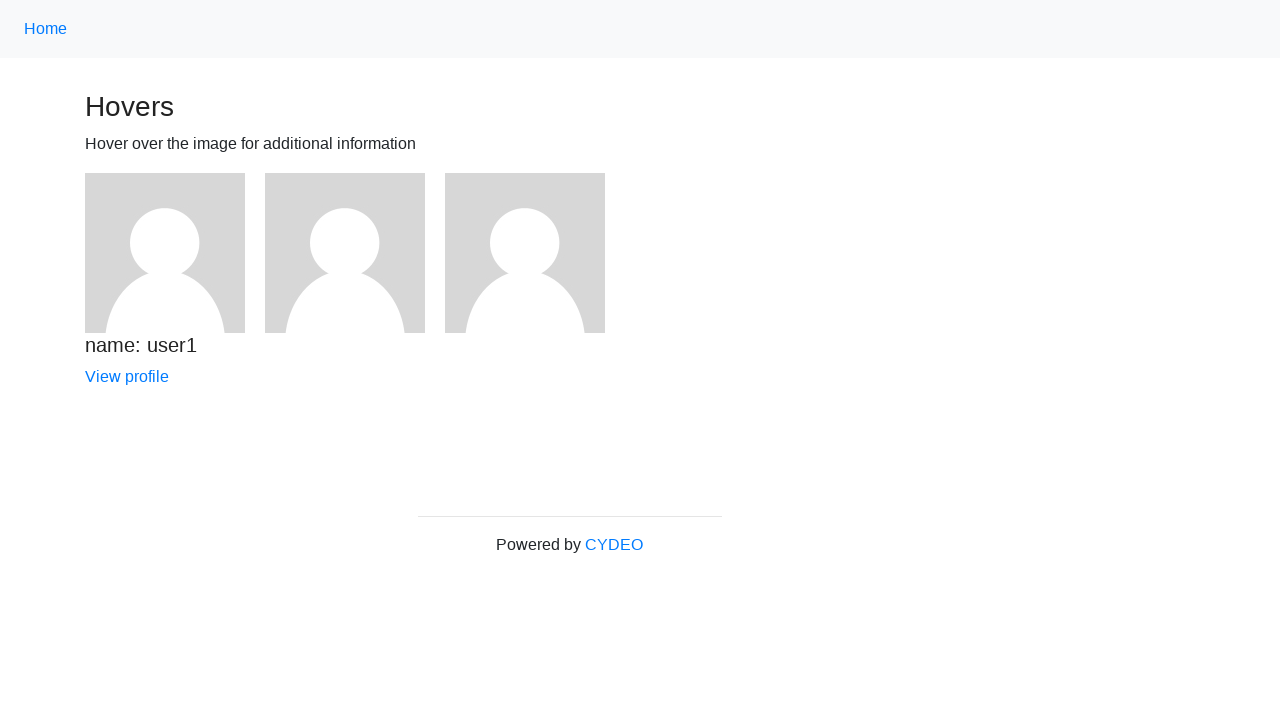

Verified user1 name is displayed
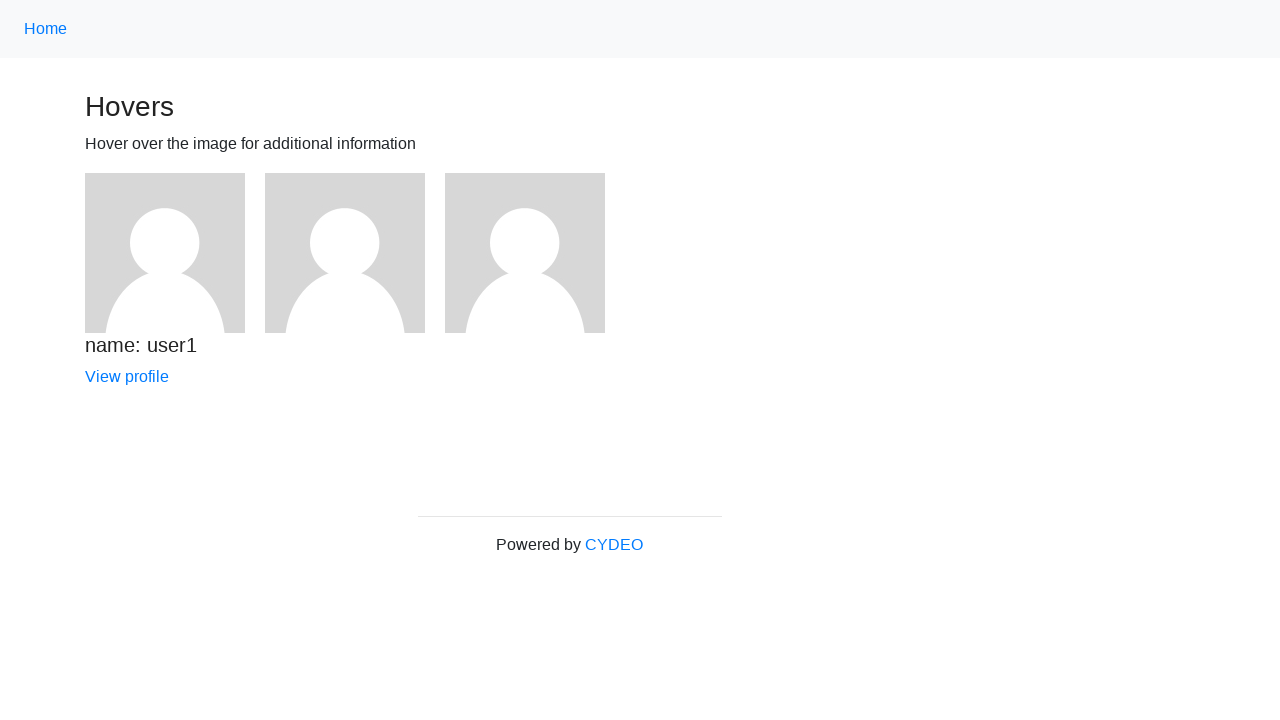

Hovered over second image at (345, 253) on (//img)[2]
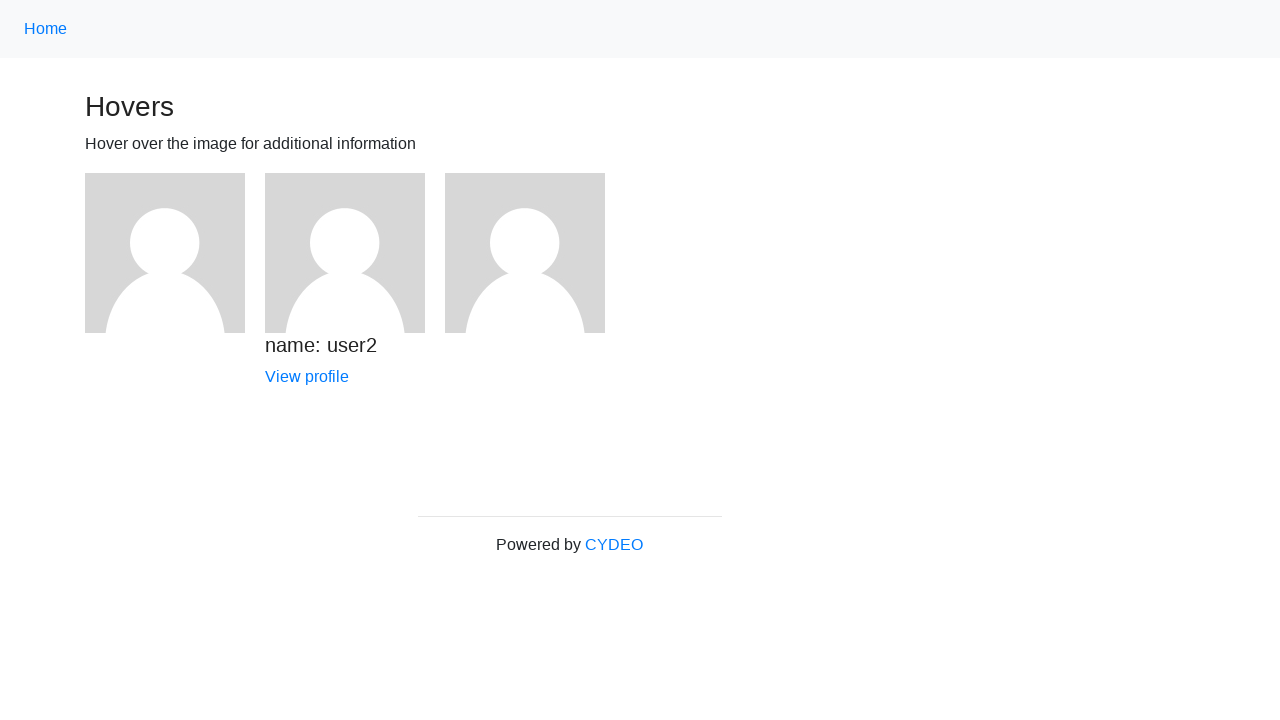

Verified user2 name is displayed
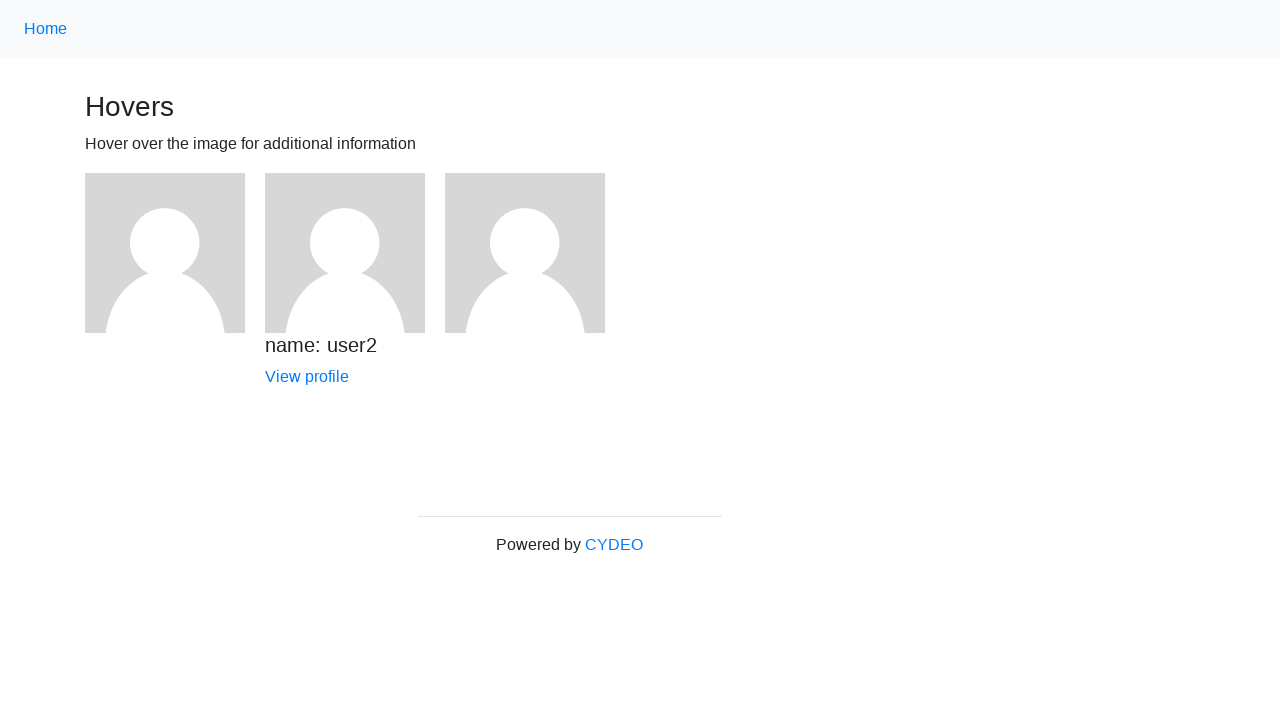

Hovered over third image at (525, 253) on (//img)[3]
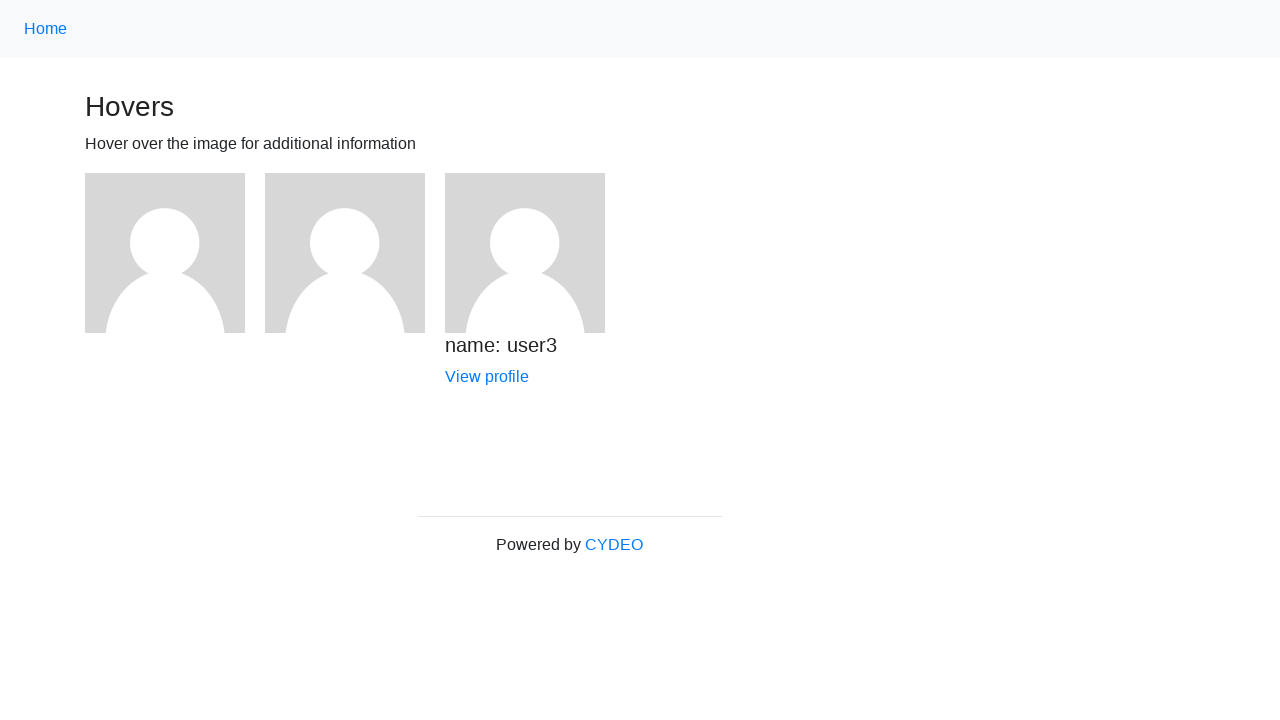

Verified user3 name is displayed
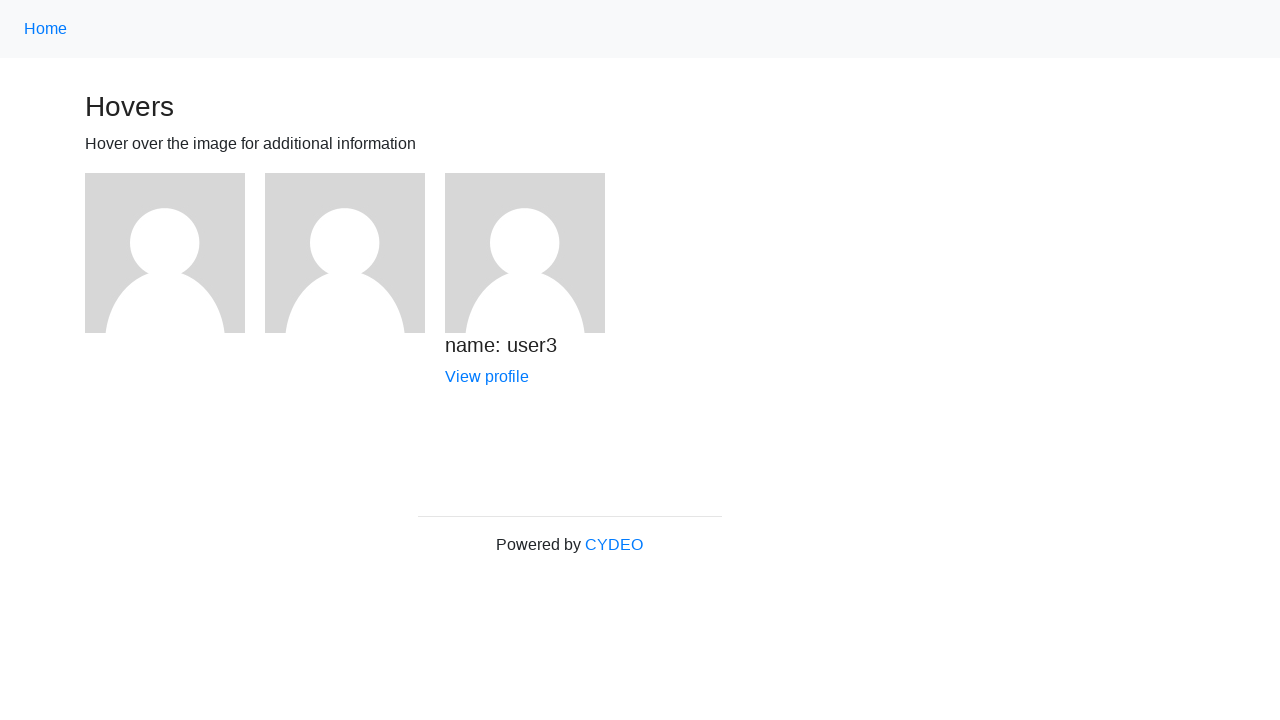

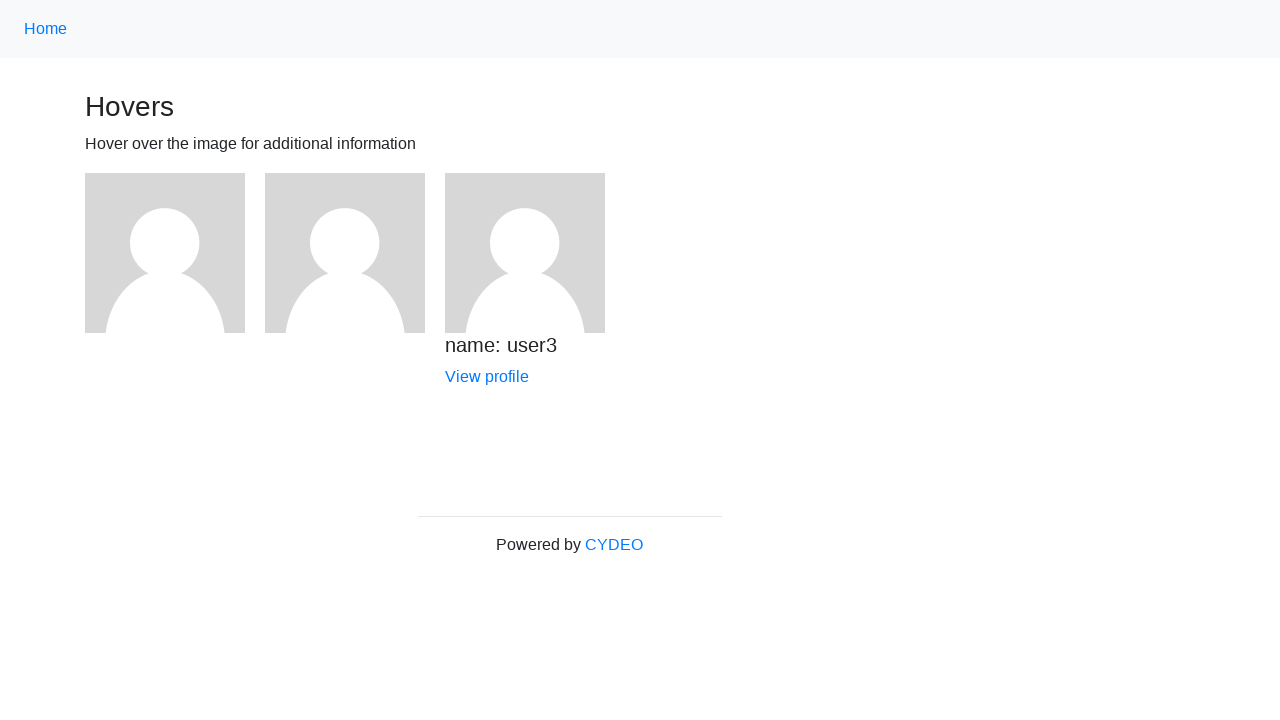